Tests right-click context menu functionality by right-clicking a button, hovering over the paste option, clicking it, and handling the resulting alert

Starting URL: http://swisnl.github.io/jQuery-contextMenu/demo.html

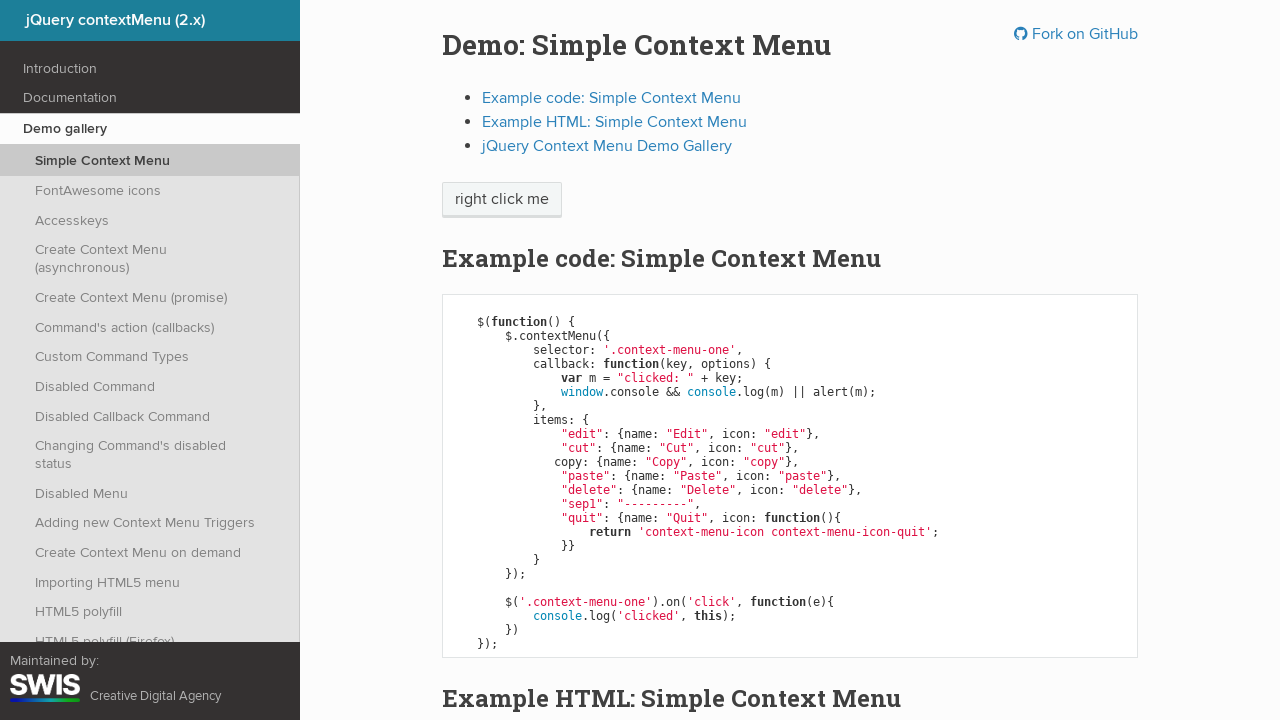

Right-clicked button to open context menu at (502, 200) on span.btn-neutral
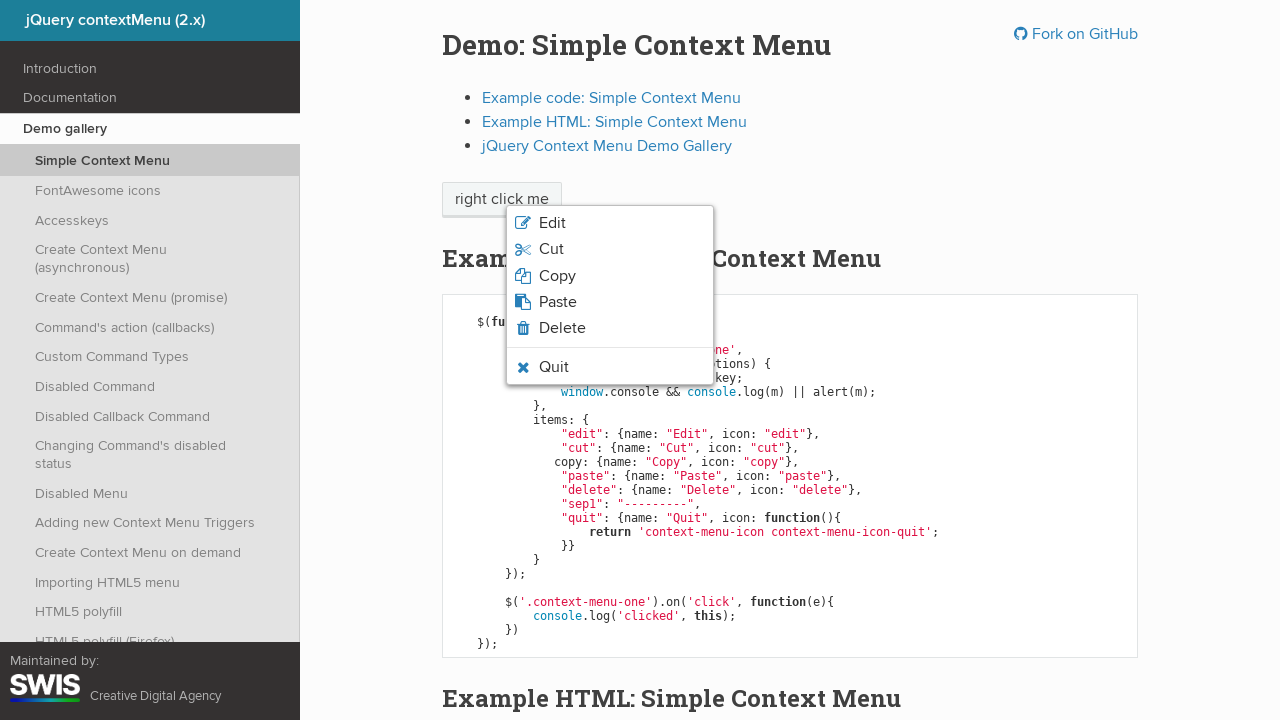

Hovered over Paste option in context menu at (610, 302) on li.context-menu-icon-paste
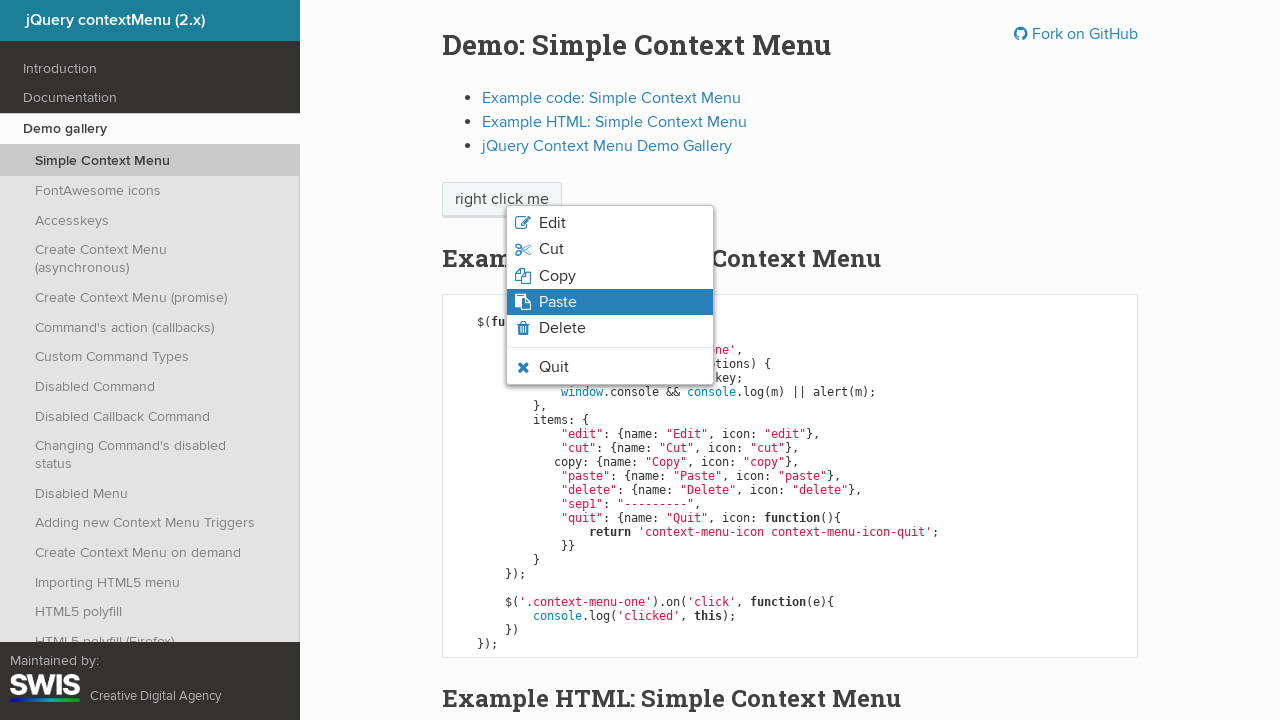

Clicked Paste option from context menu at (610, 302) on li.context-menu-icon-paste
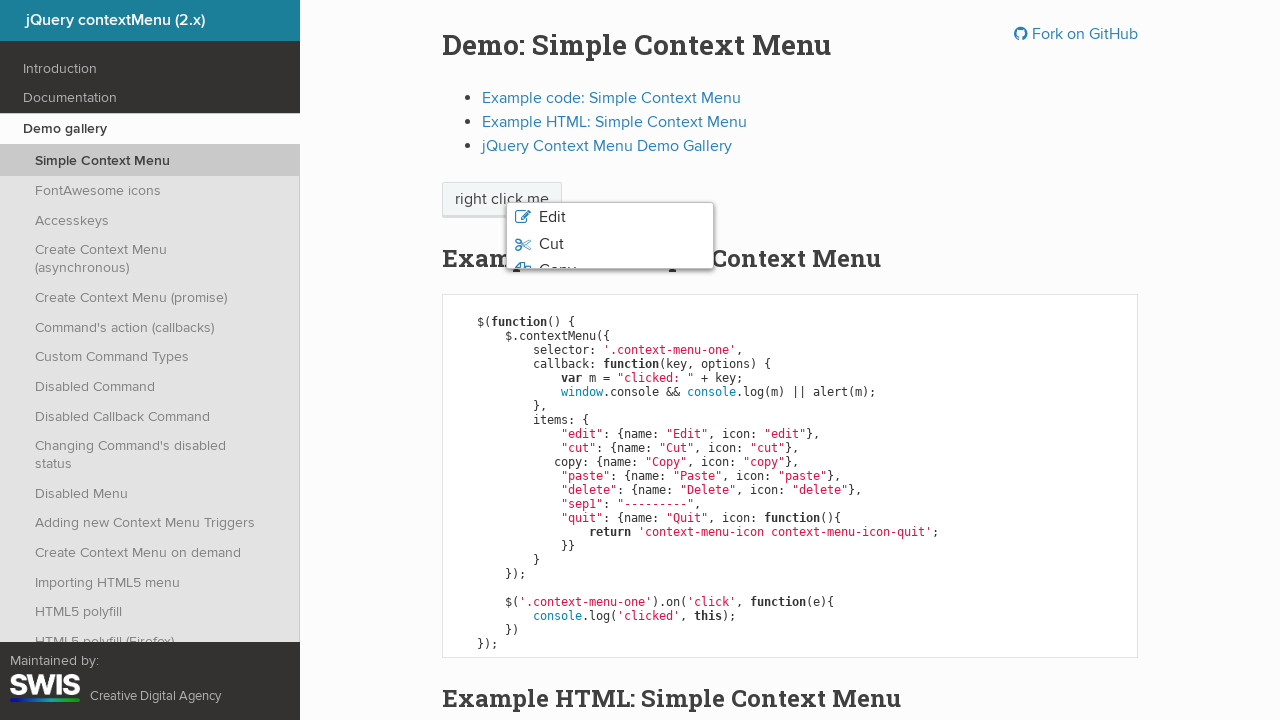

Set up alert dialog handler to accept
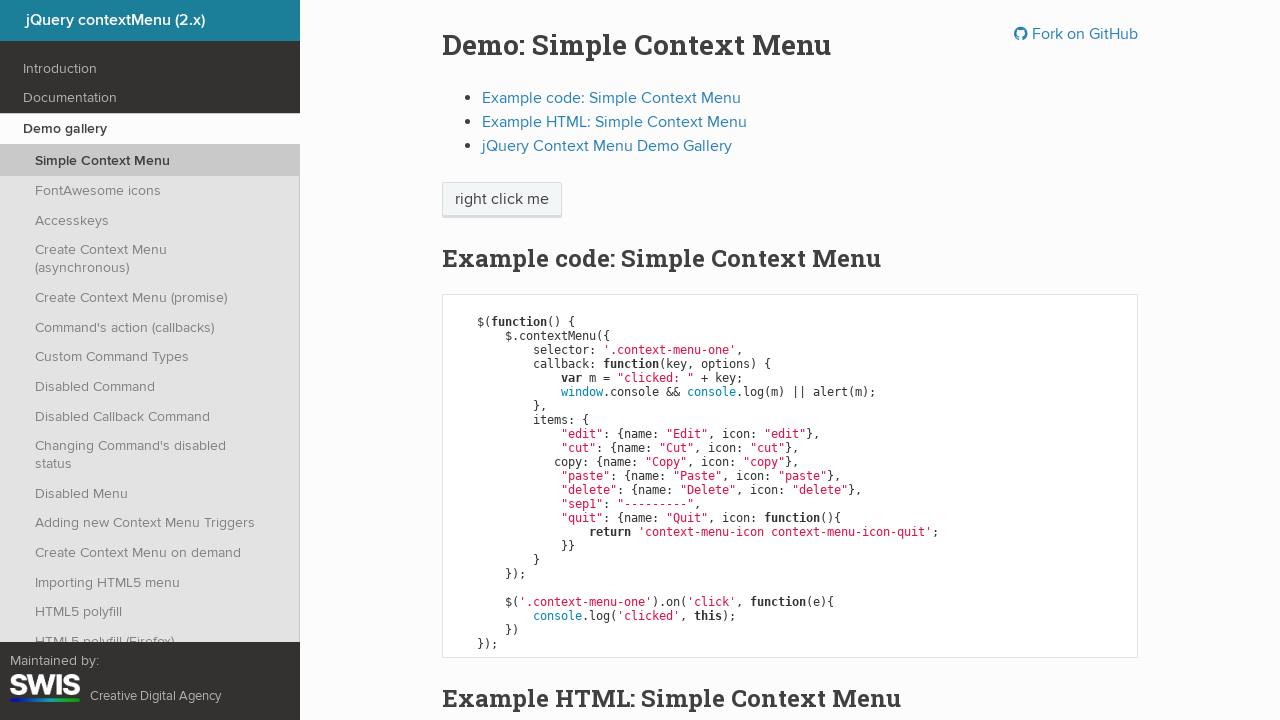

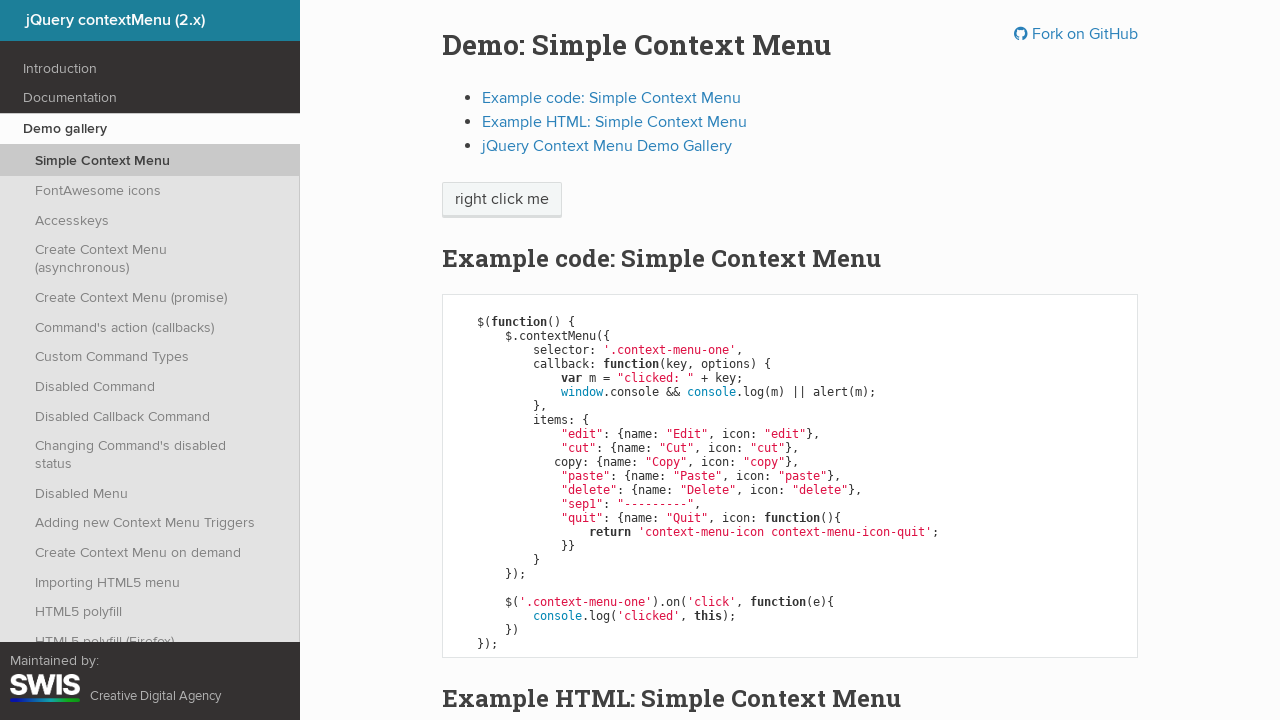